Tests the forgot password page by filling in an email address in the email input field

Starting URL: https://the-internet.herokuapp.com/forgot_password

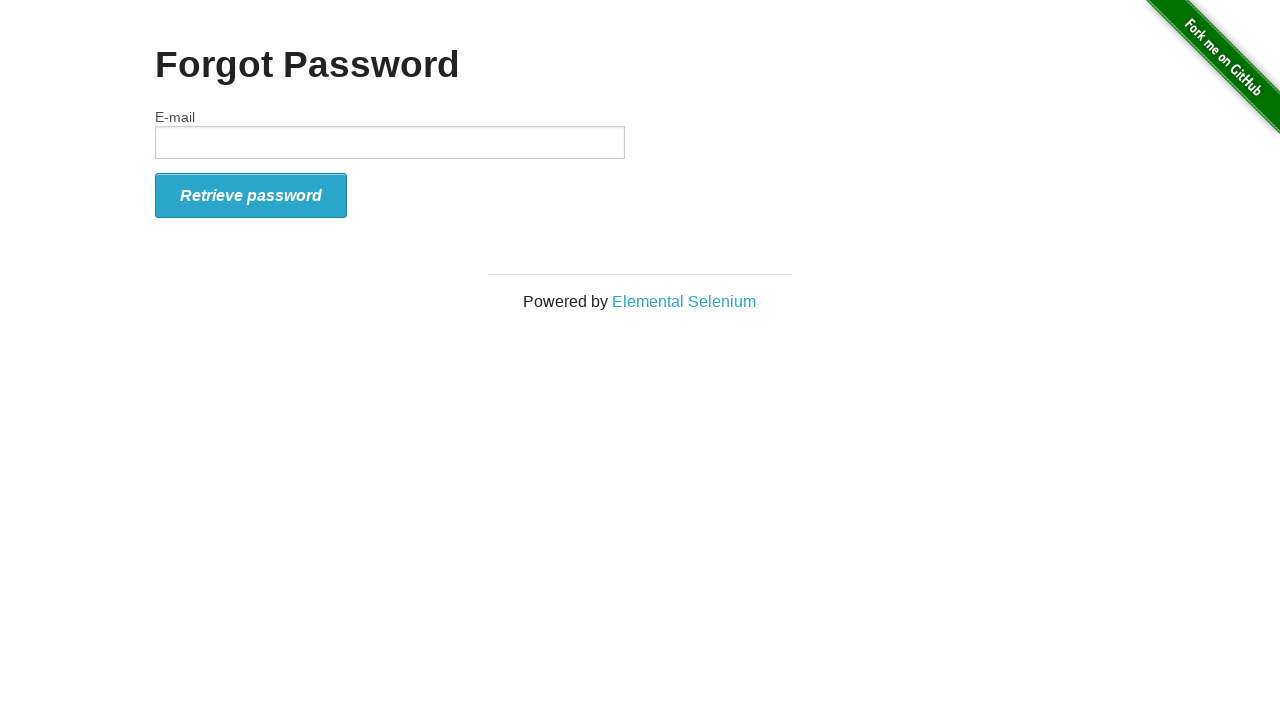

Navigated to forgot password page
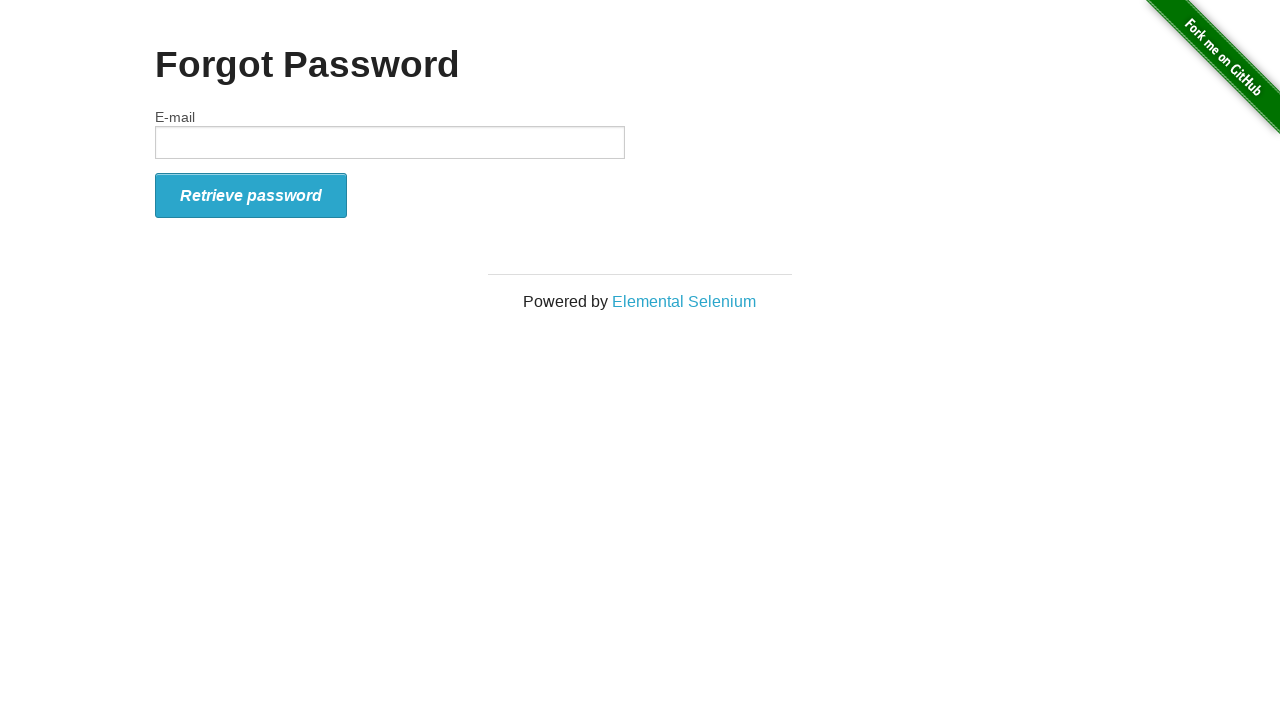

Filled email field with 'johndoe_test@gmail.com' on #email
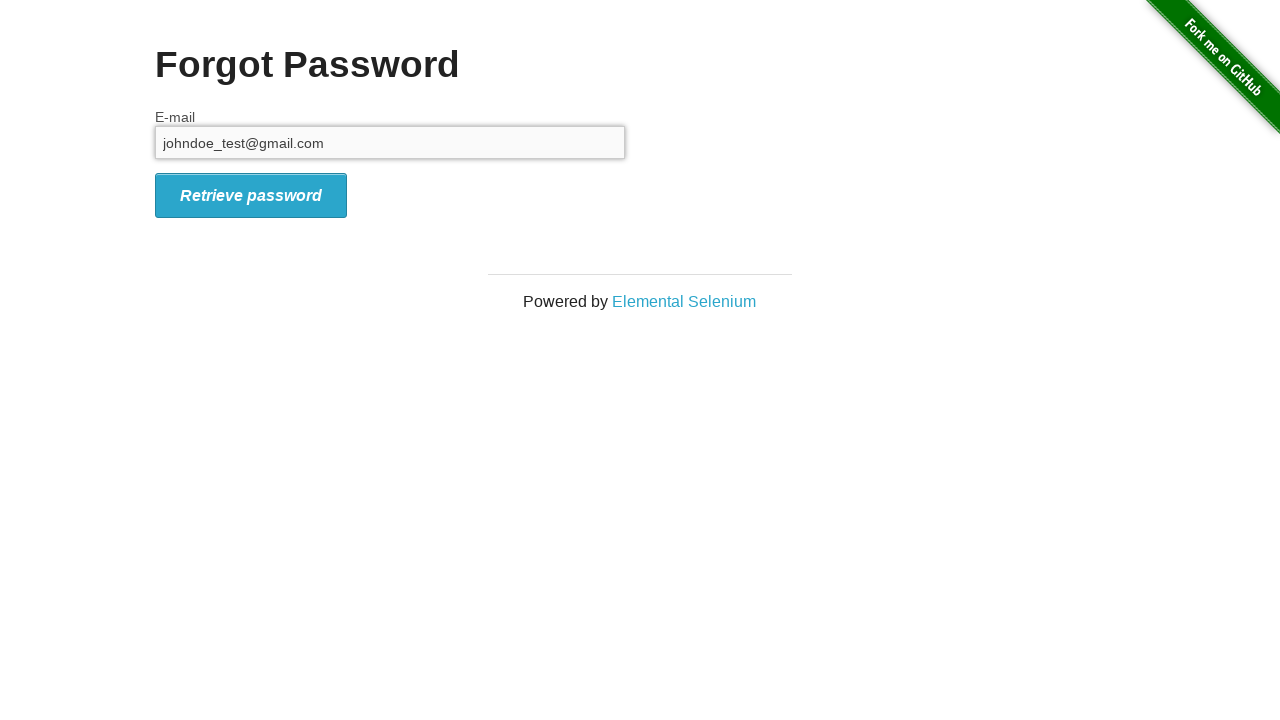

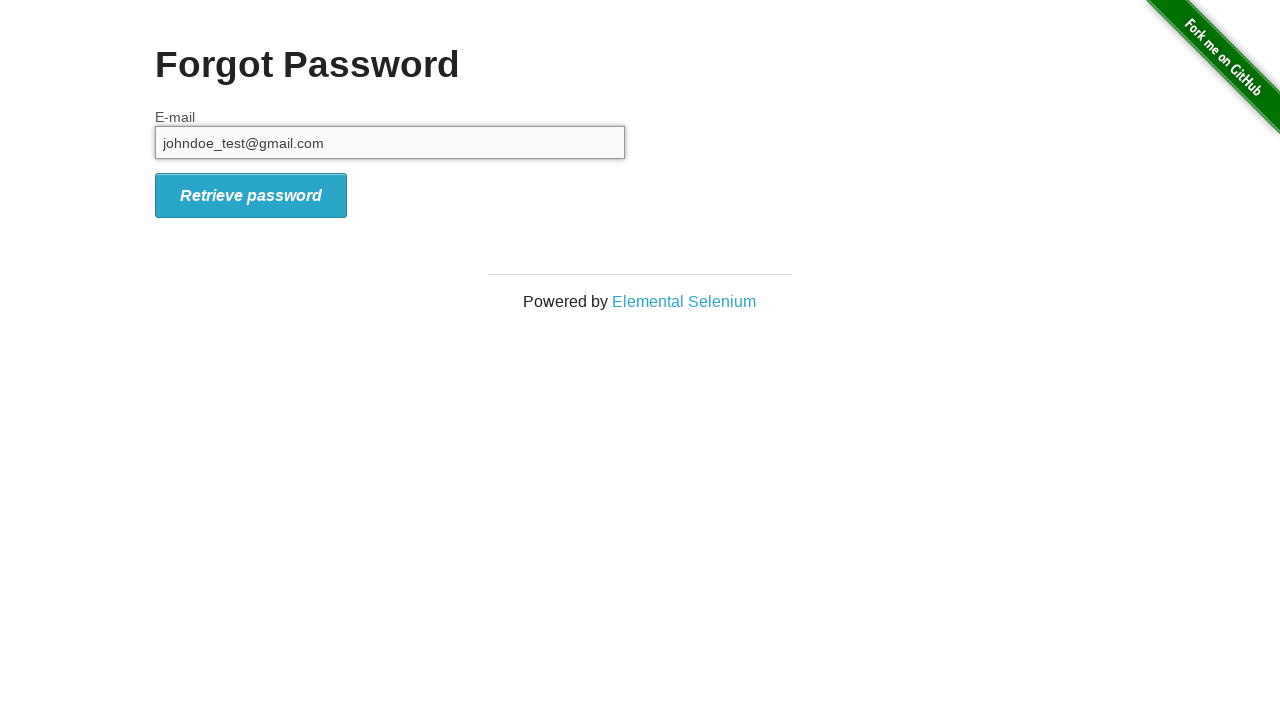